Tests the radio button functionality on DemoQA by clicking the "Yes" radio button and verifying the success message displays correctly.

Starting URL: https://demoqa.com/radio-button

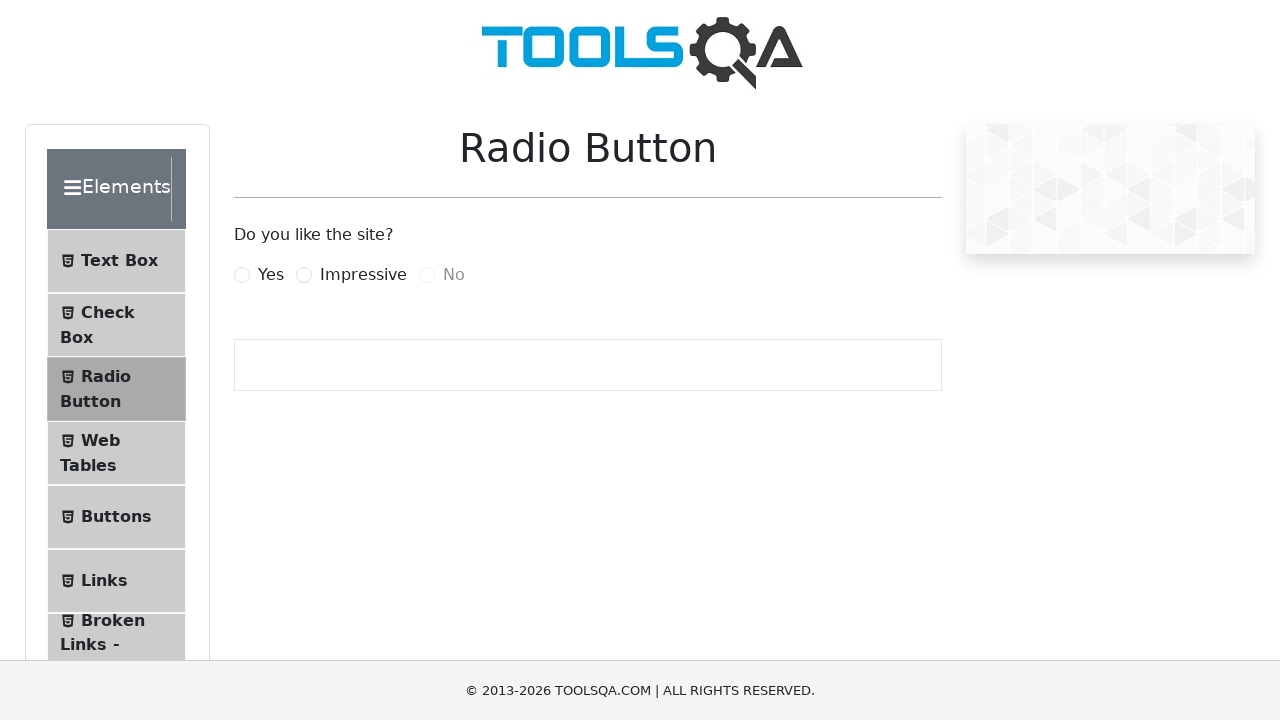

Clicked the 'Yes' radio button at (271, 275) on label[for='yesRadio']
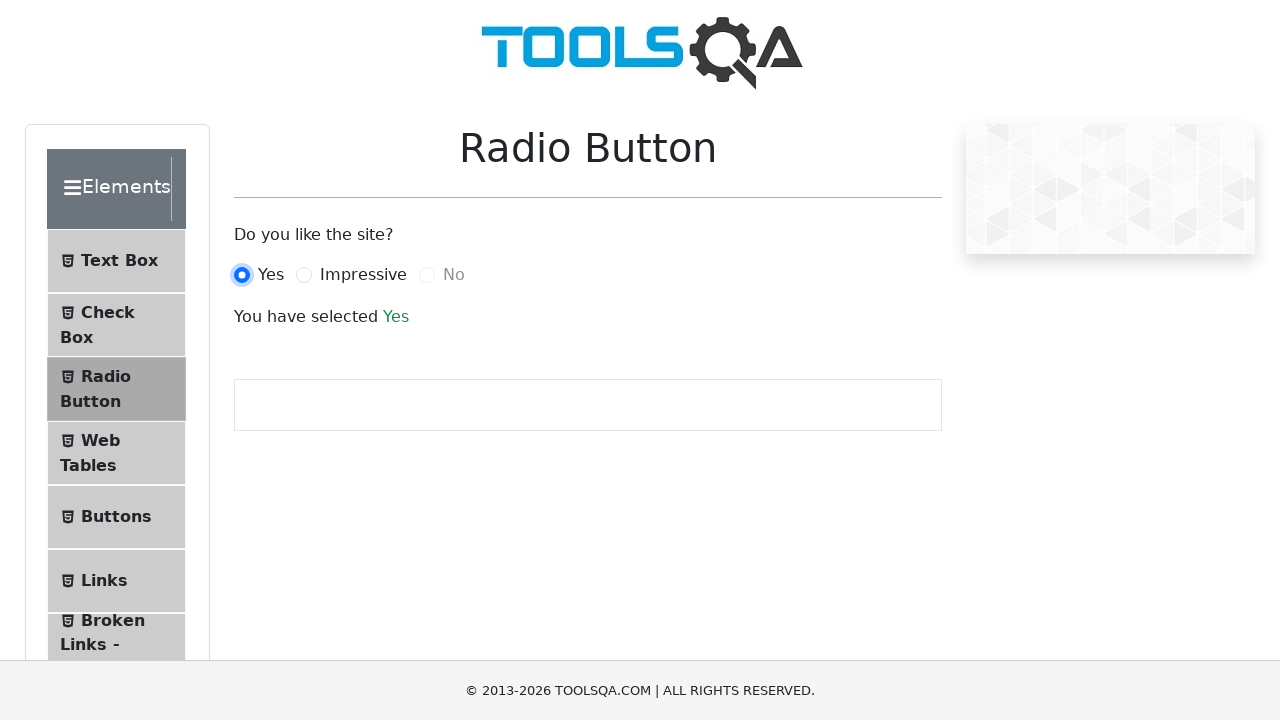

Success message appeared
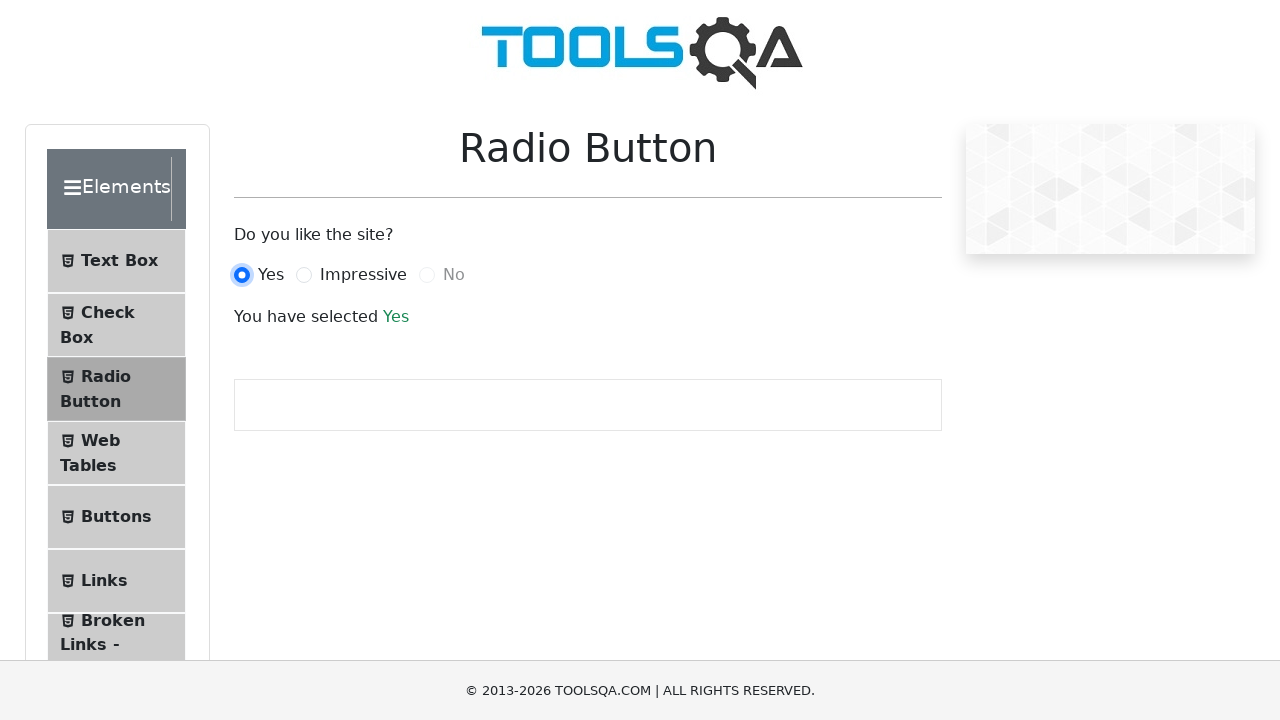

Retrieved success message text content
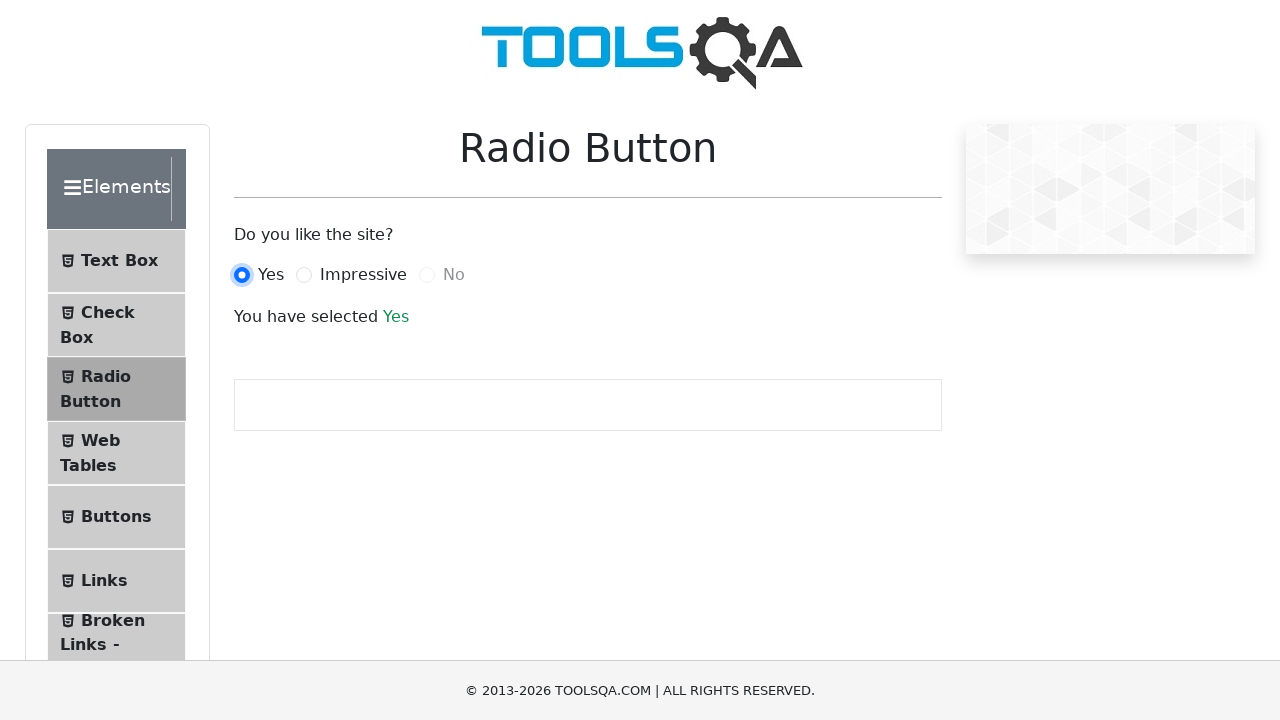

Verified success message contains 'Yes'
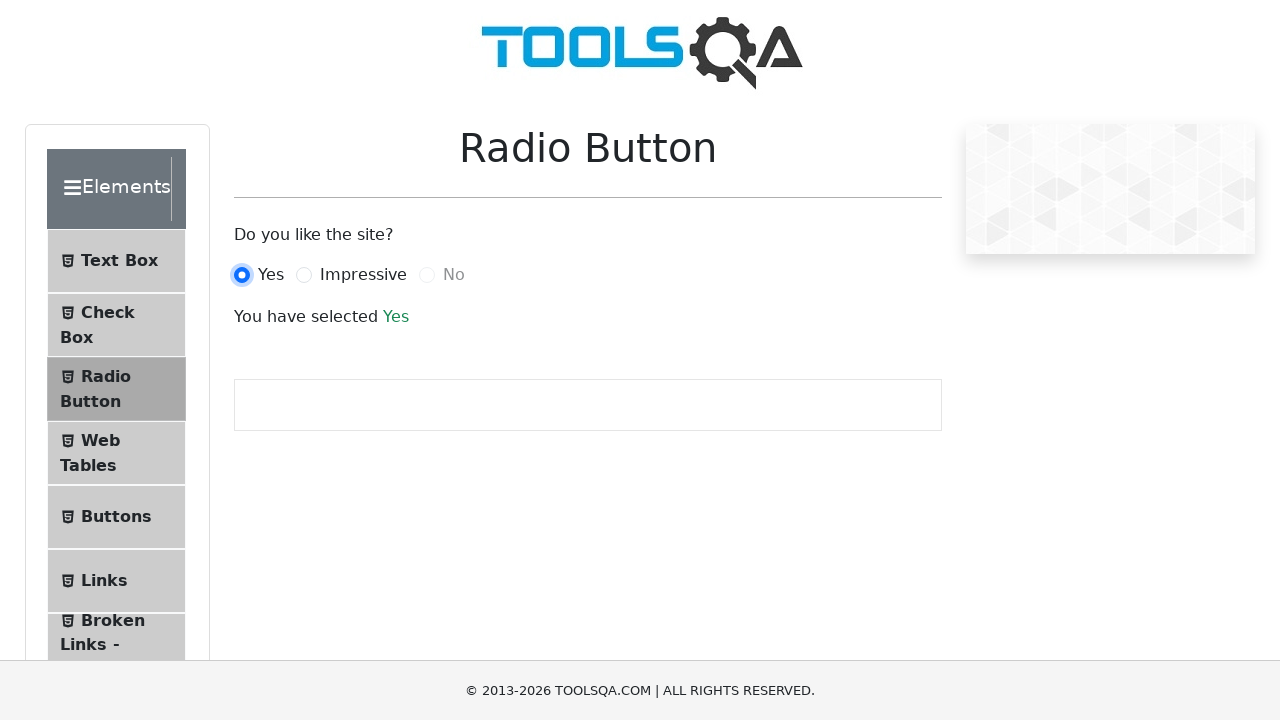

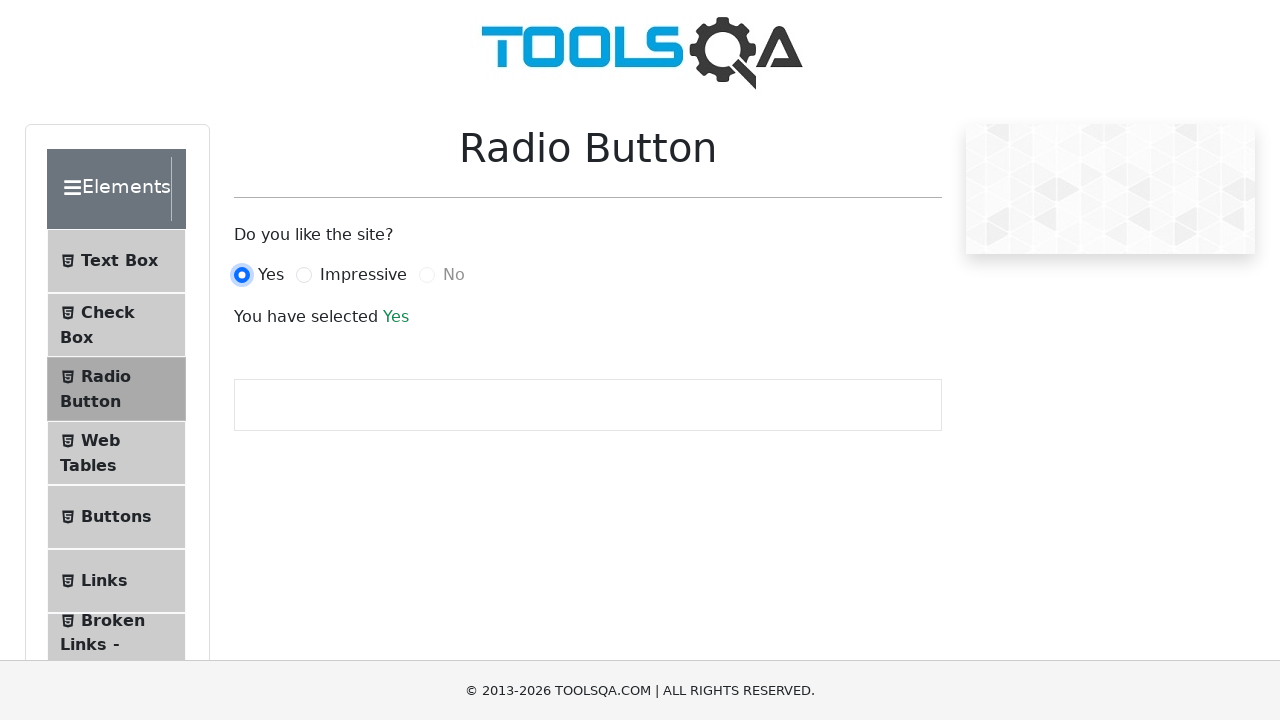